Tests JavaScript prompt alert functionality by triggering a prompt, entering text, accepting it, and verifying the result

Starting URL: https://the-internet.herokuapp.com/javascript_alerts

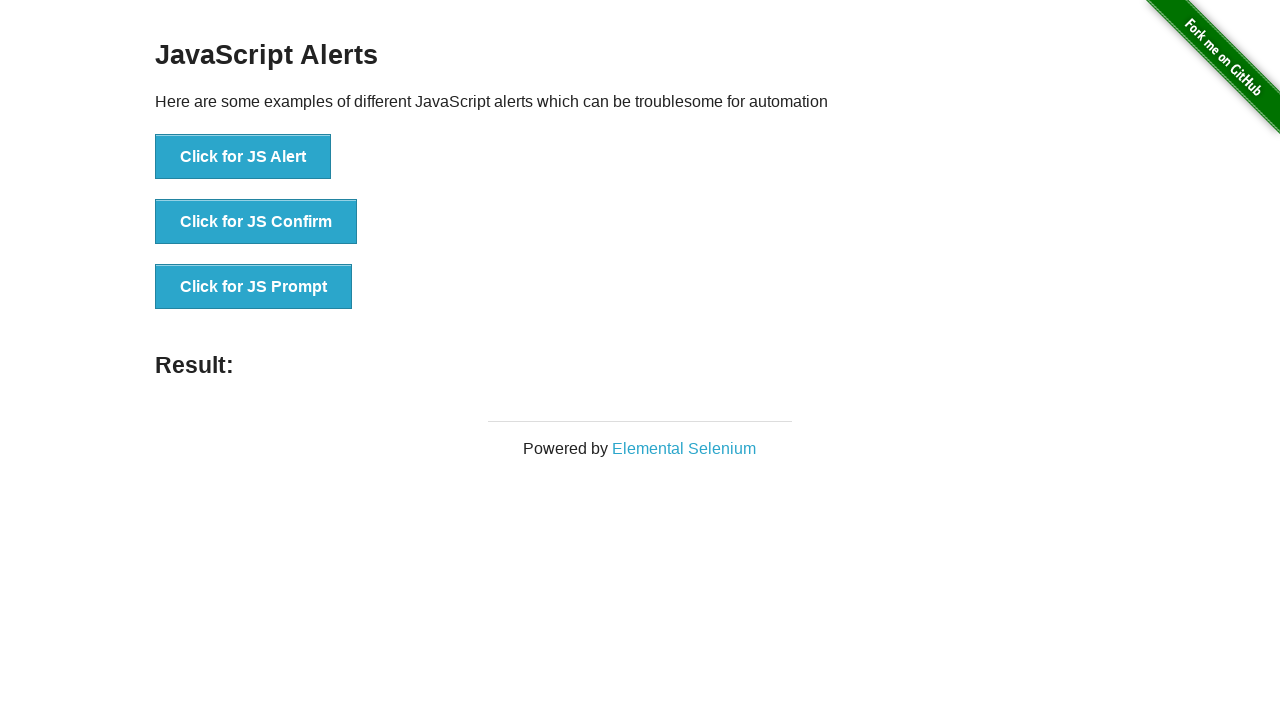

Clicked button to trigger JavaScript prompt alert at (254, 287) on xpath=//button[@onclick='jsPrompt()']
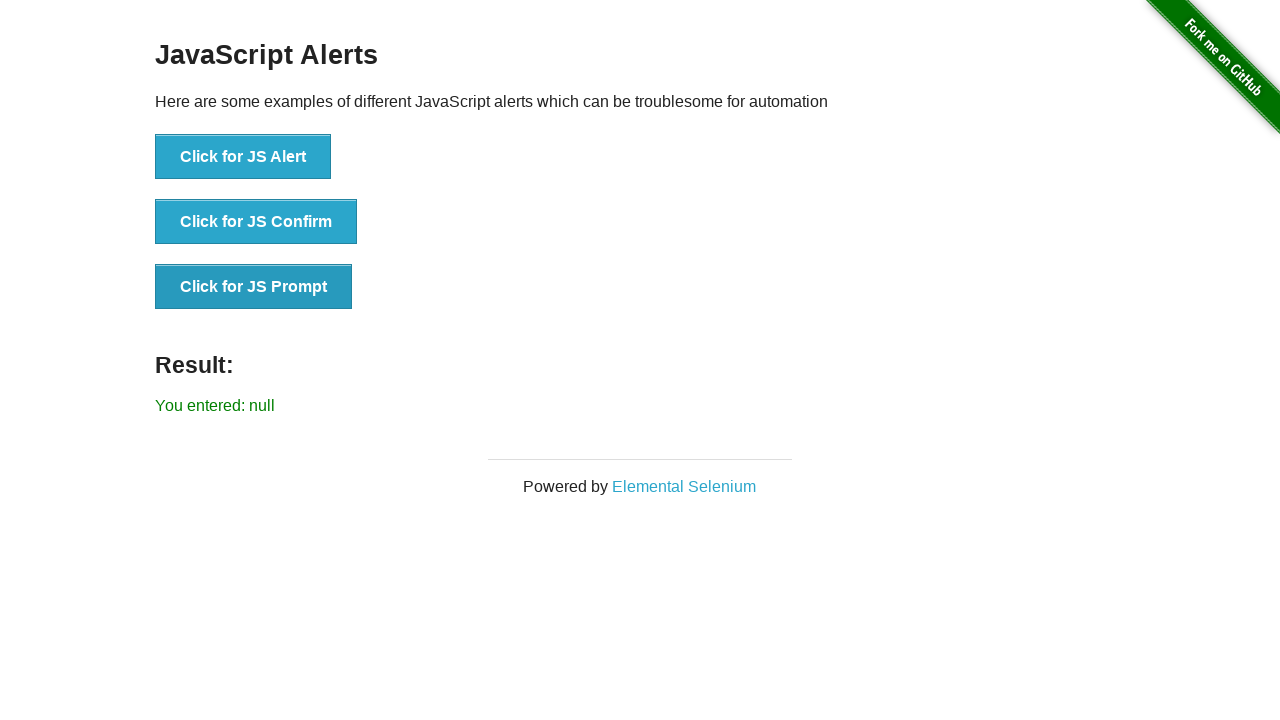

Set up dialog handler to accept prompt with text 'Gpopikisan'
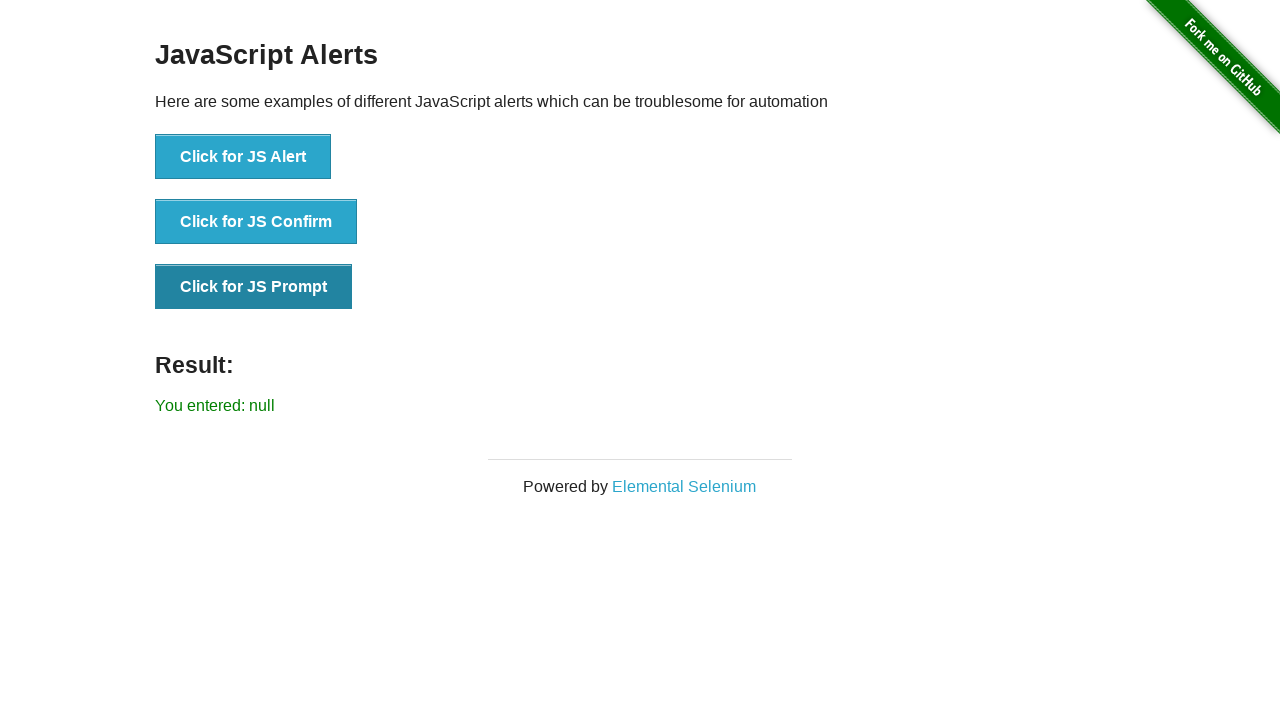

Waited for result text to appear on page
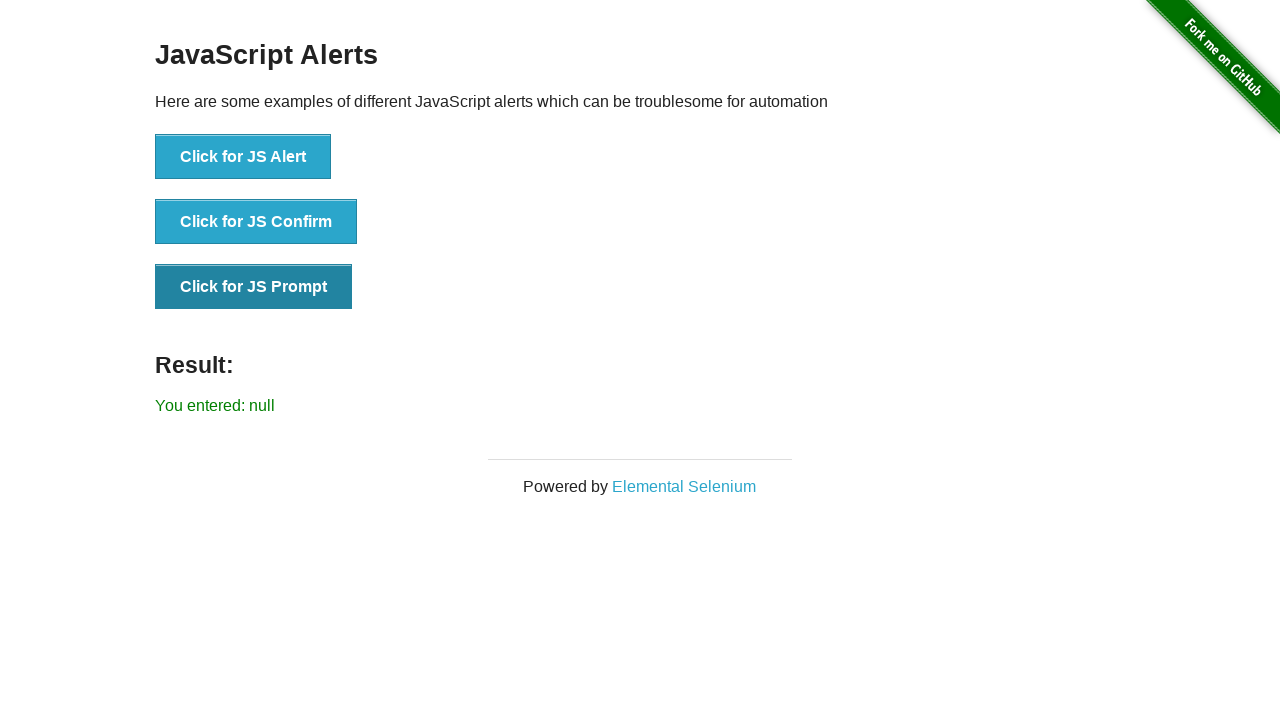

Retrieved result text: You entered: null
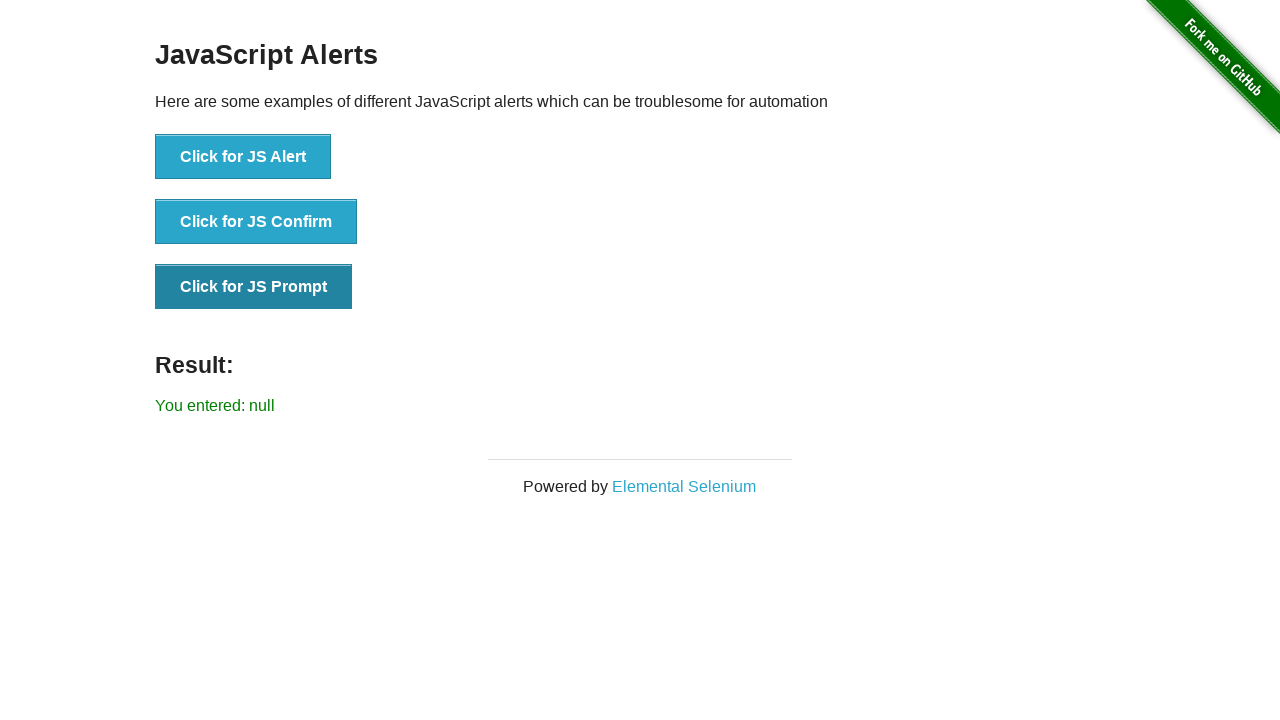

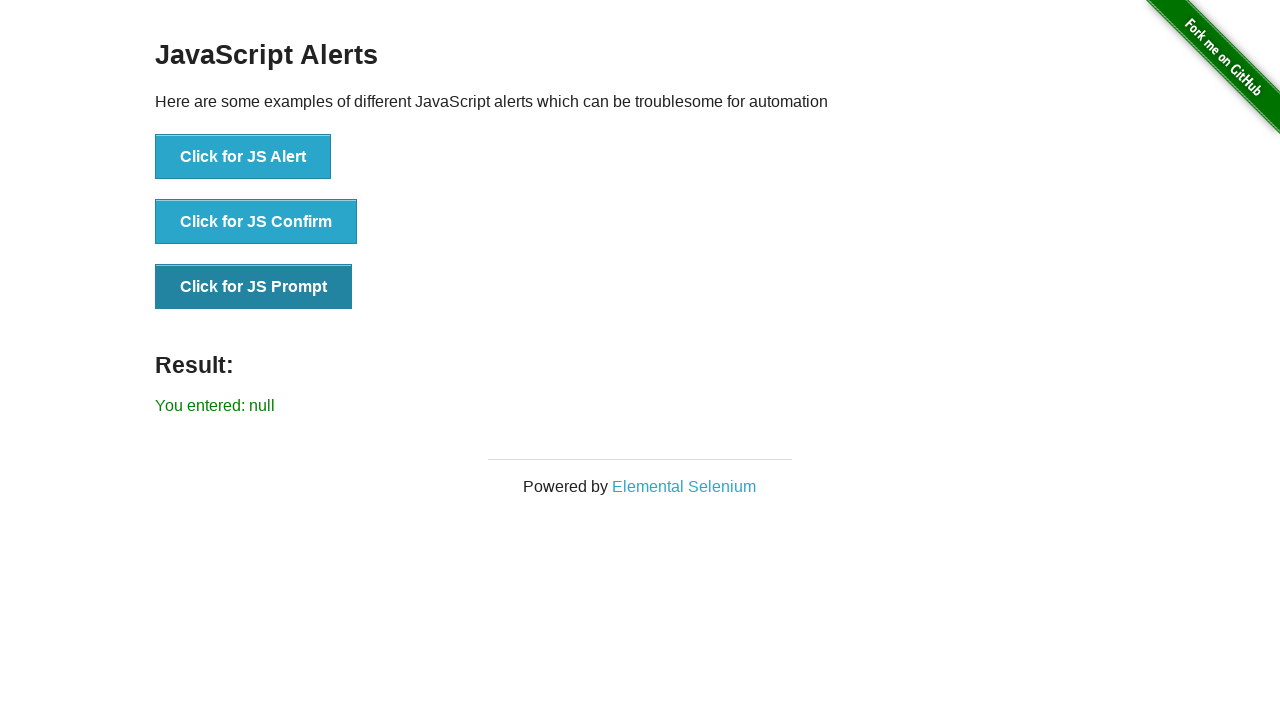